Tests radio button functionality by clicking the first radio button and verifying it is selected

Starting URL: https://rahulshettyacademy.com/AutomationPractice/

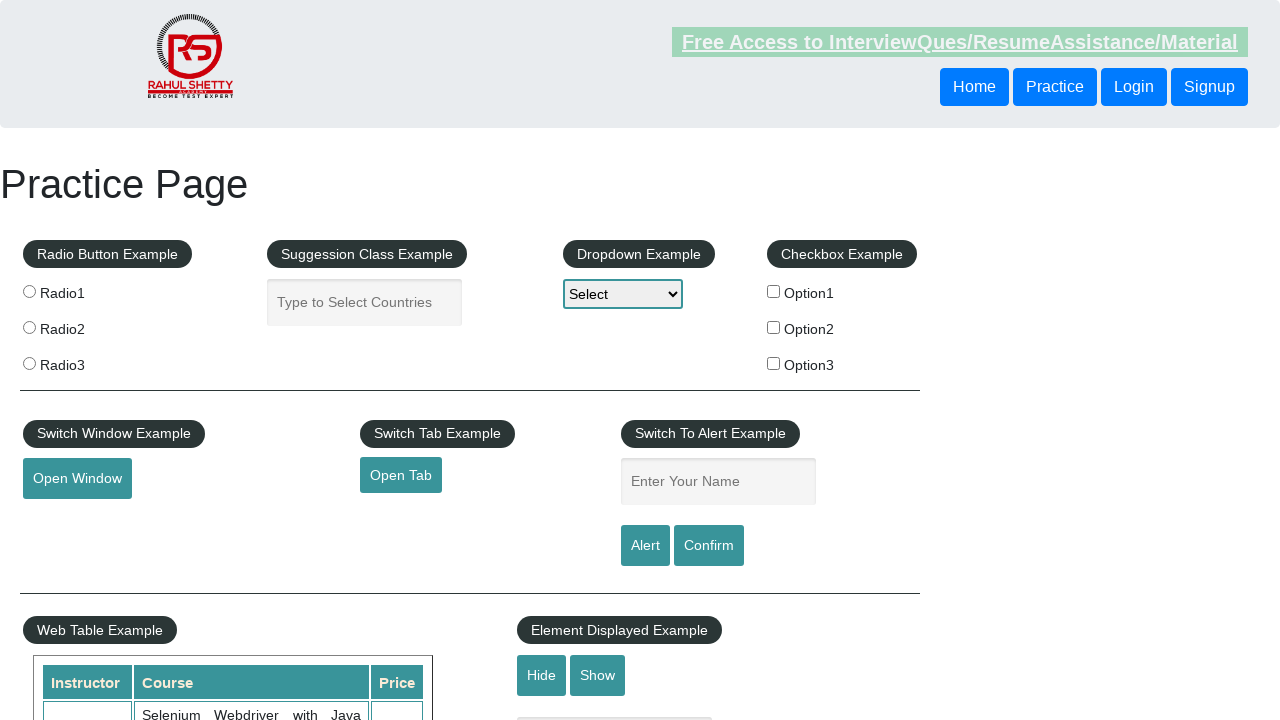

Clicked the first radio button at (29, 291) on xpath=/html[1]/body[1]/div[1]/div[1]/fieldset[1]/label[1]/input[1]
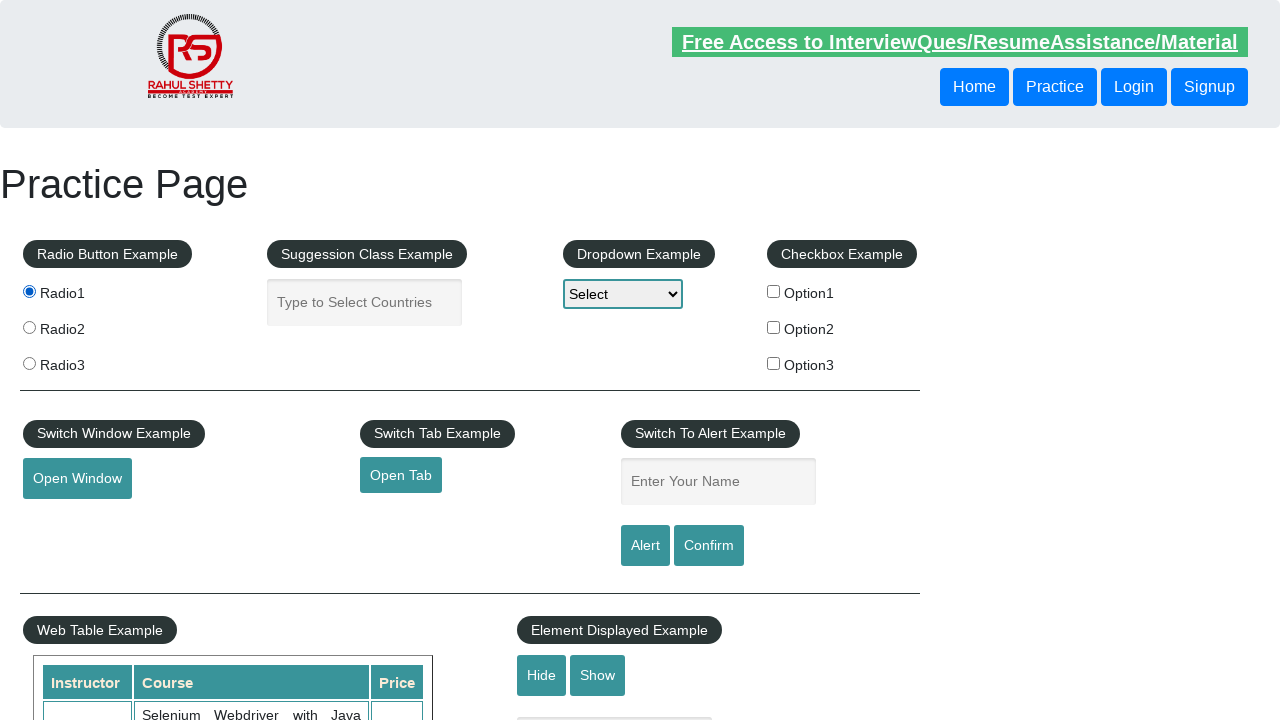

Located the first radio button element
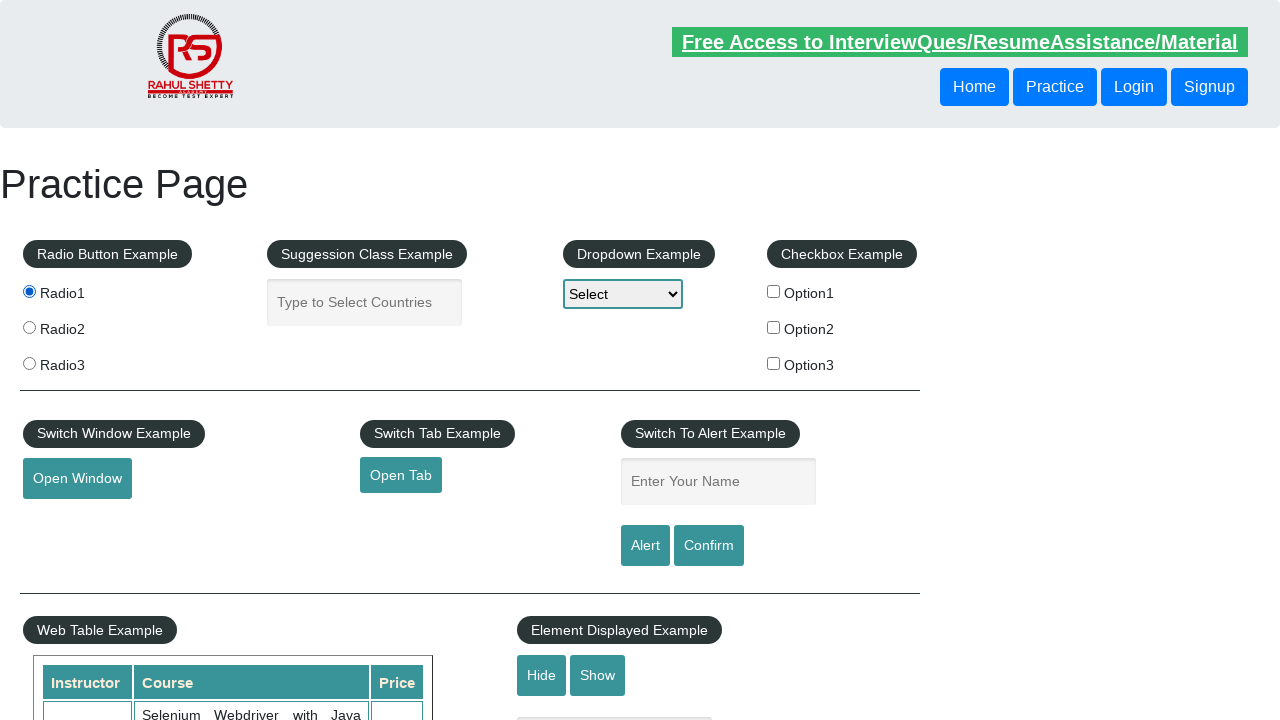

Verified that the first radio button is selected
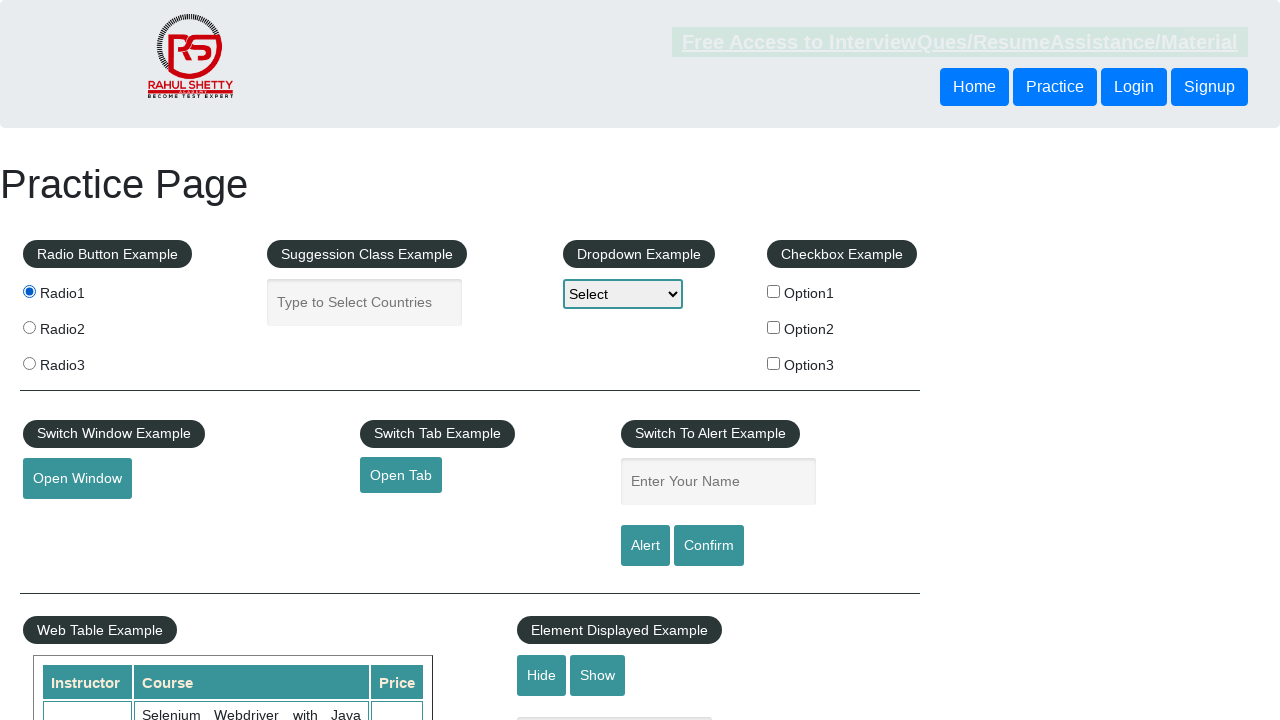

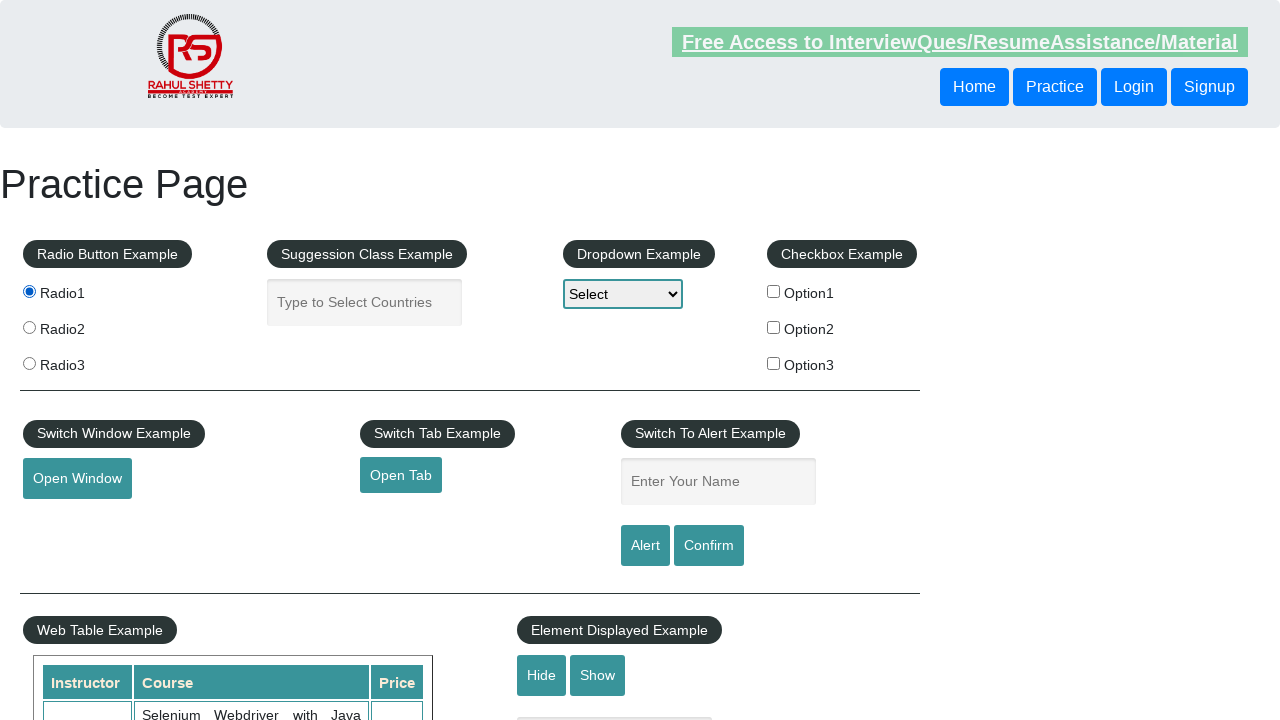